Navigates to signup page and verifies that input fields have correct types (email and password)

Starting URL: https://vue-demo.daniel-avellaneda.com

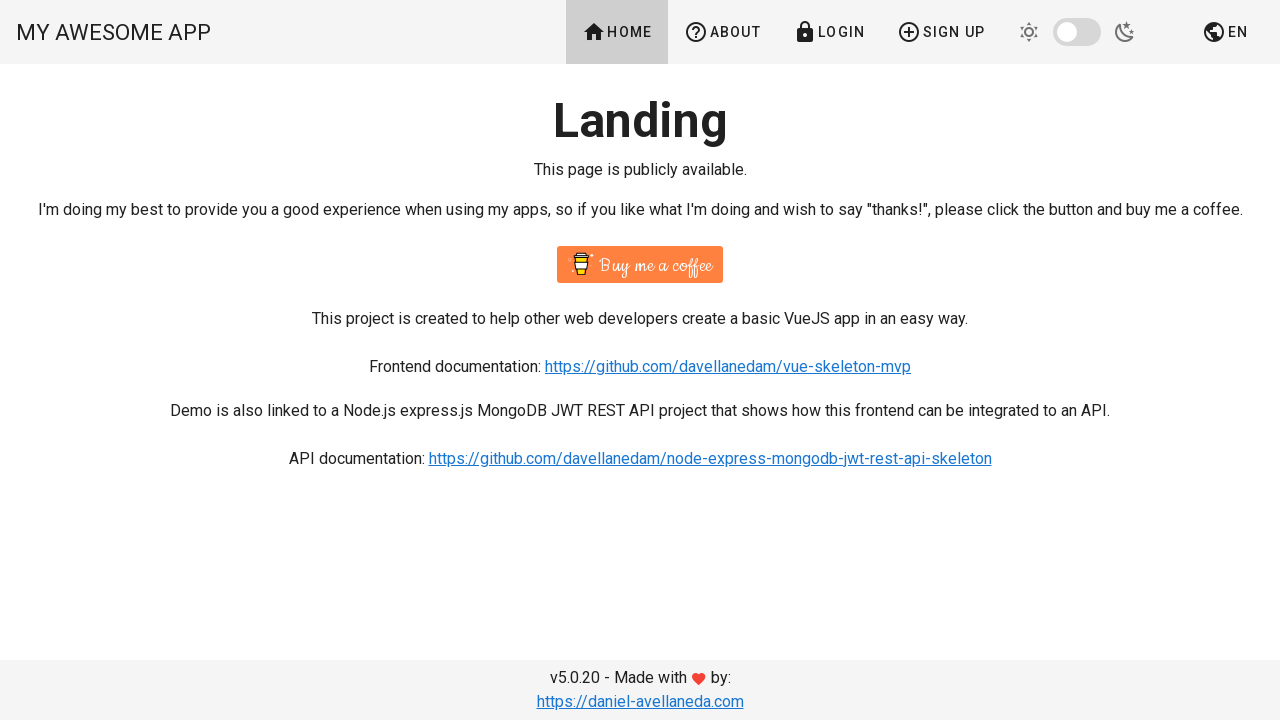

Clicked signup link at (941, 32) on a[href='/signup']
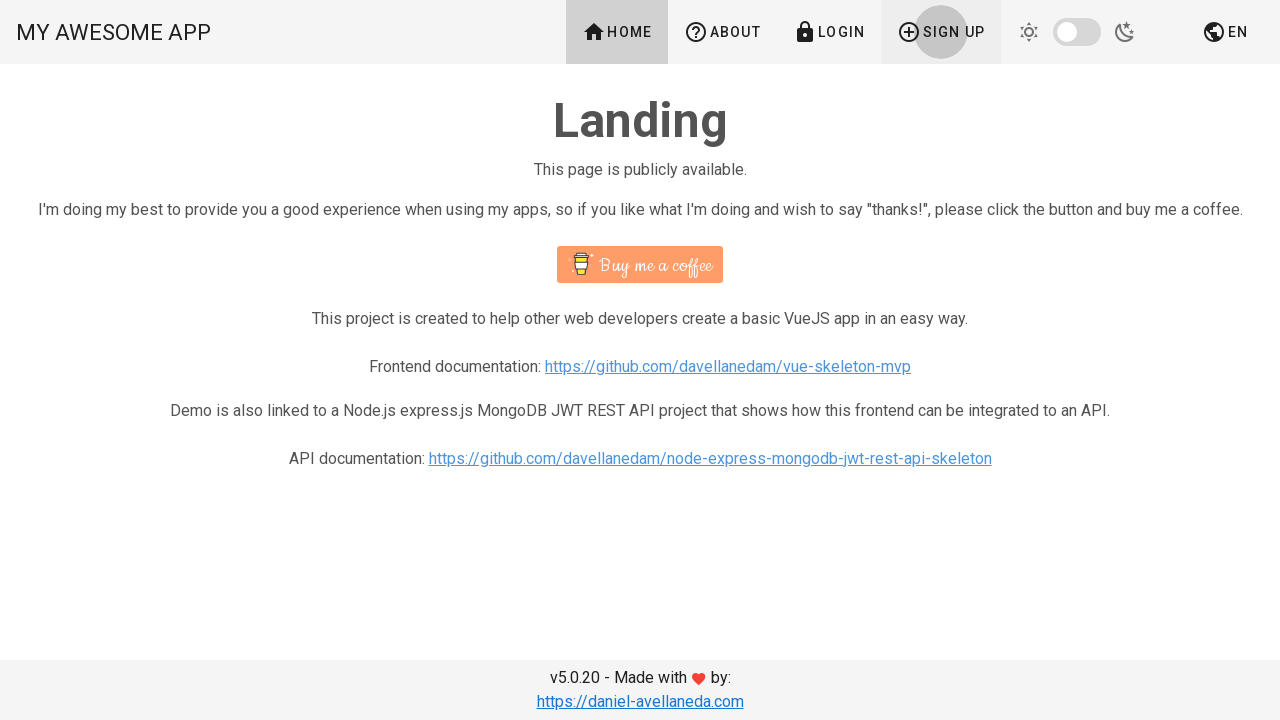

Navigated to signup page
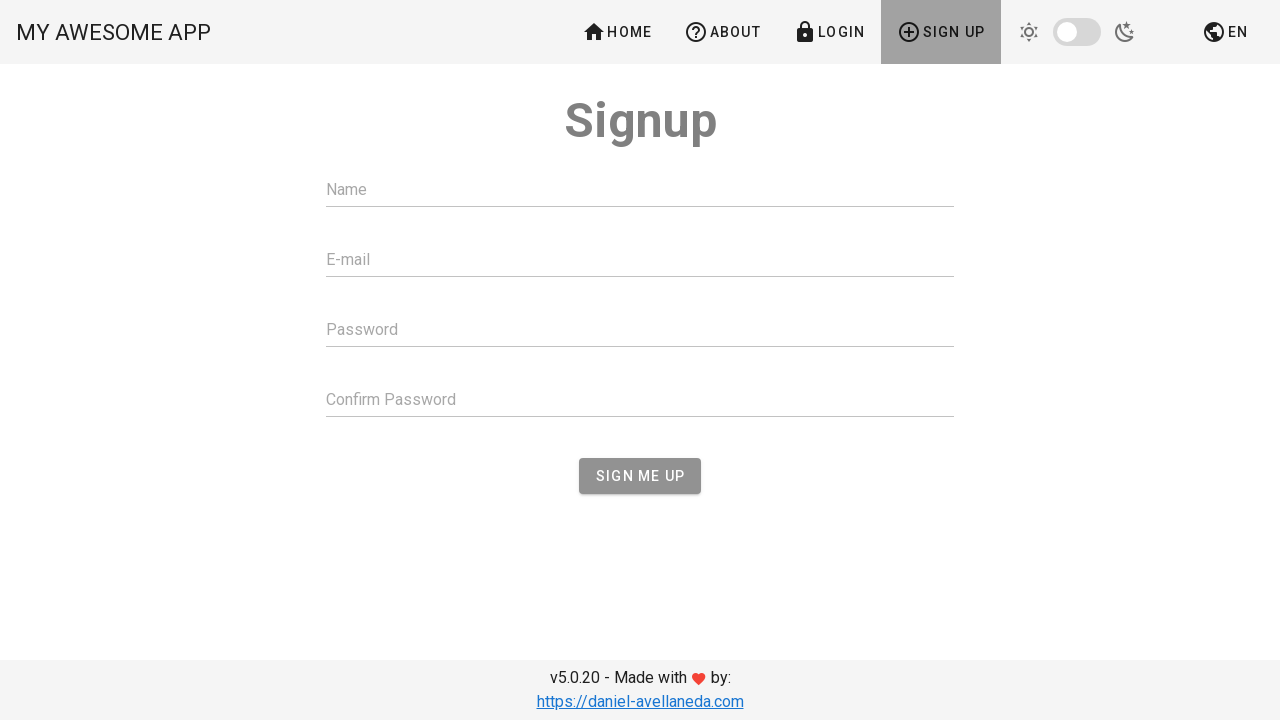

Email input field is visible
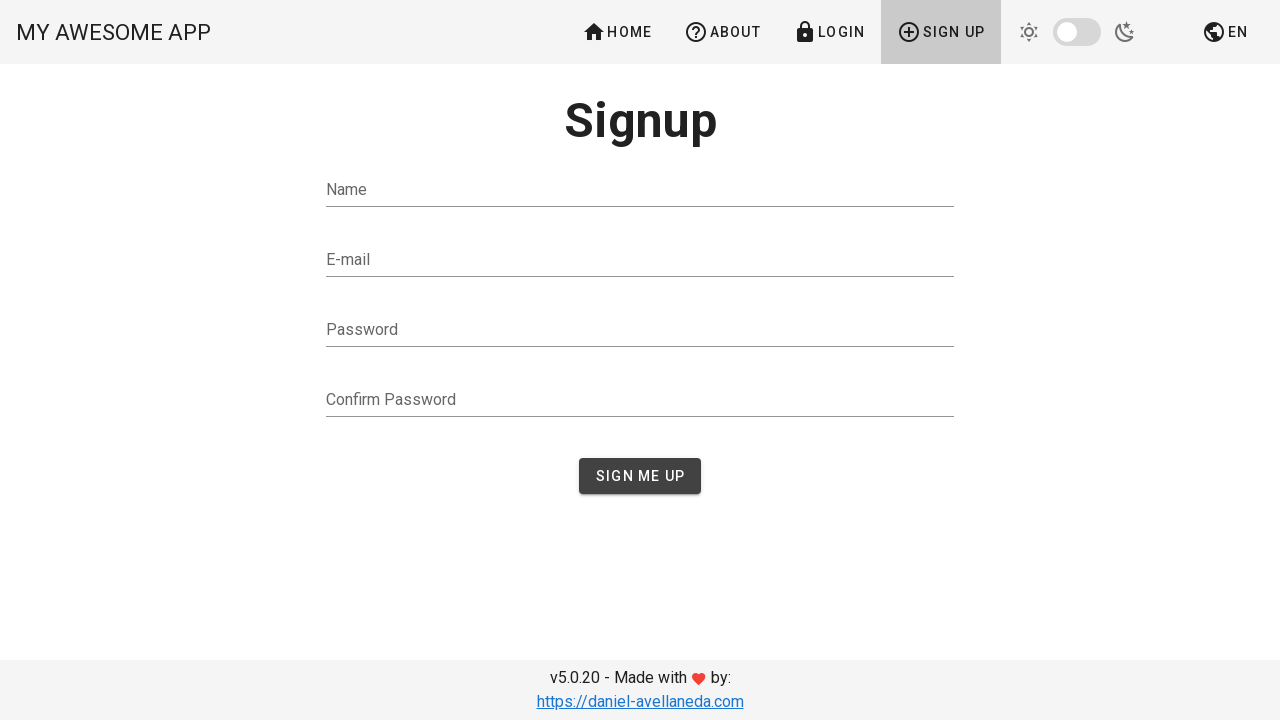

Password input field is visible
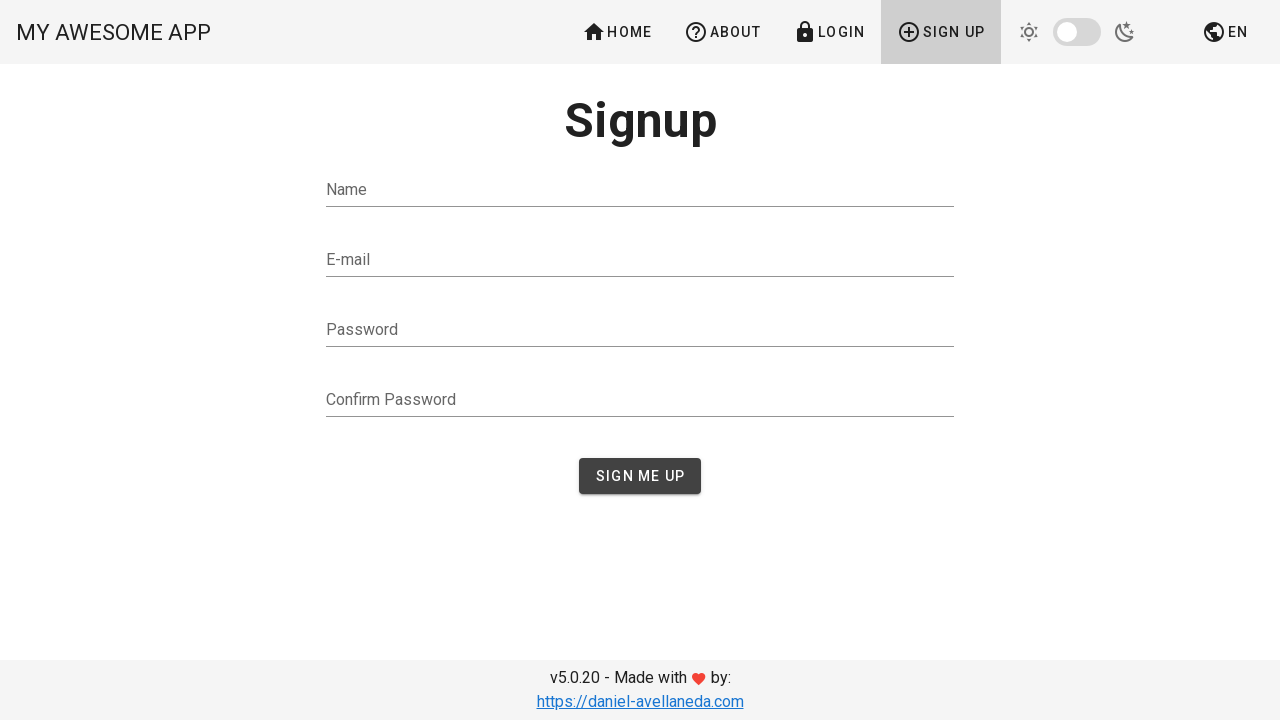

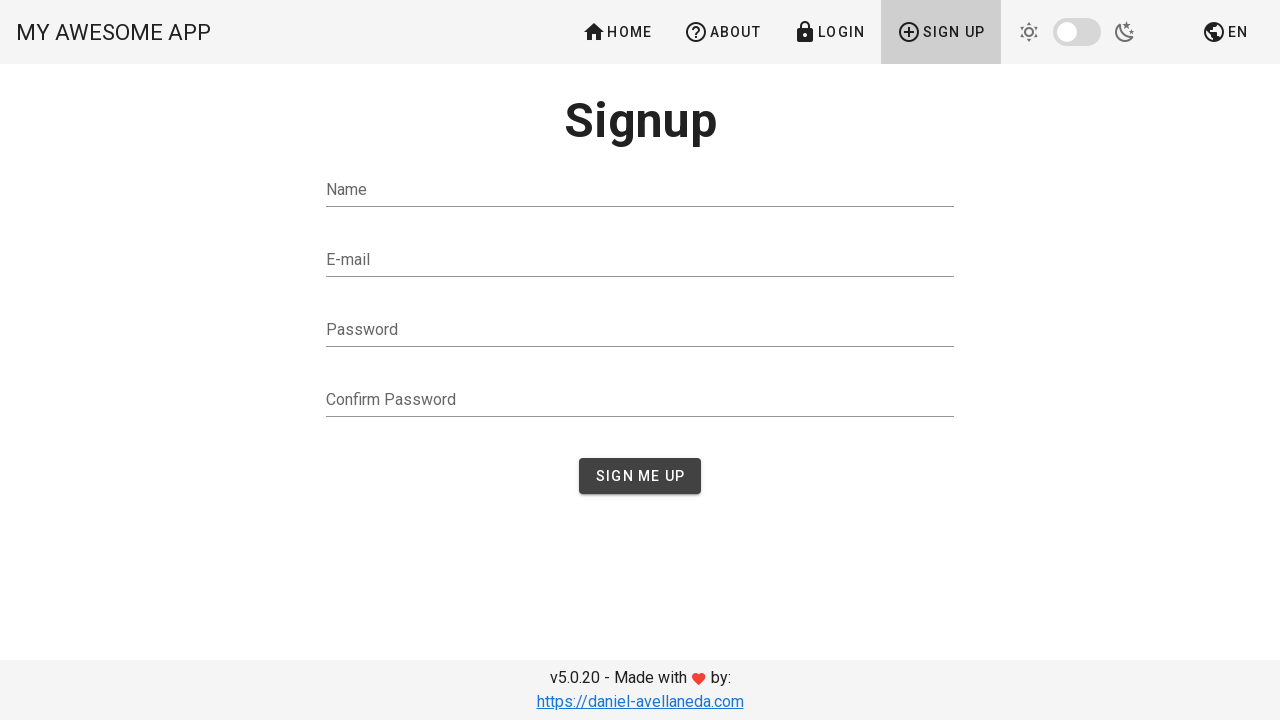